Navigates to the OrangeHRM login page and verifies that the login button and footer text elements are present and accessible

Starting URL: https://opensource-demo.orangehrmlive.com/web/index.php/auth/login

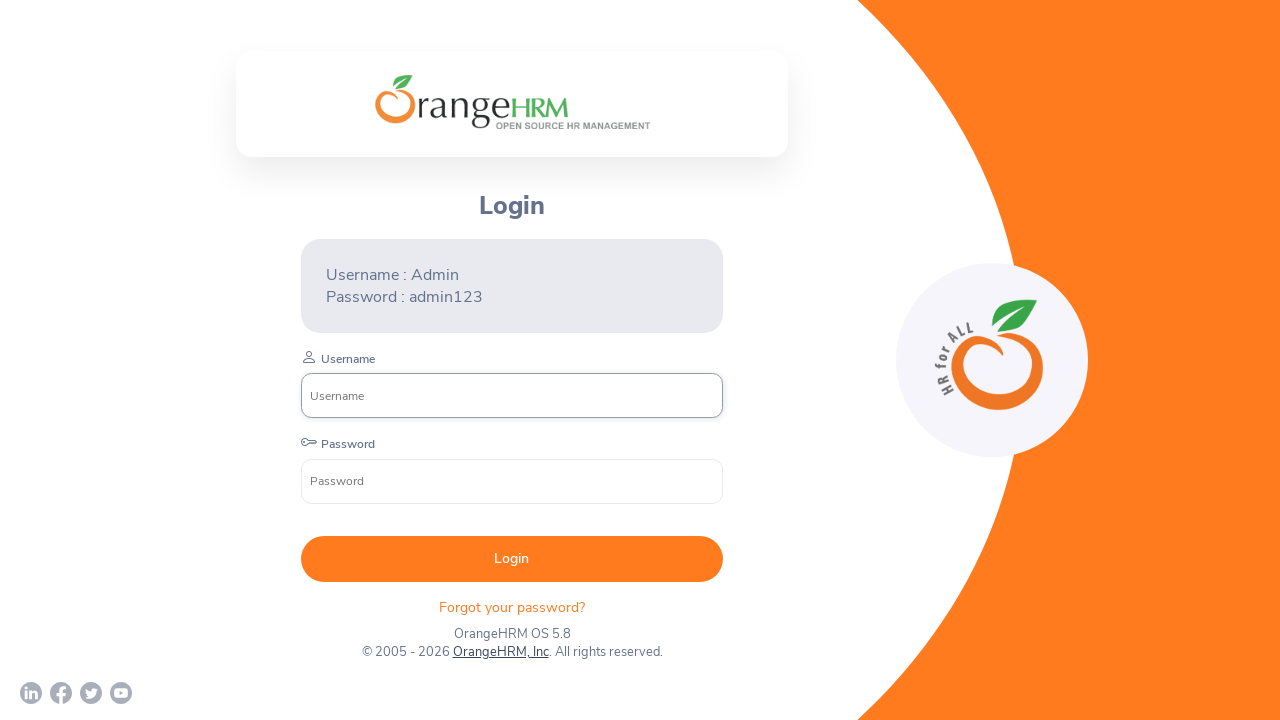

Login button is visible and accessible on the page
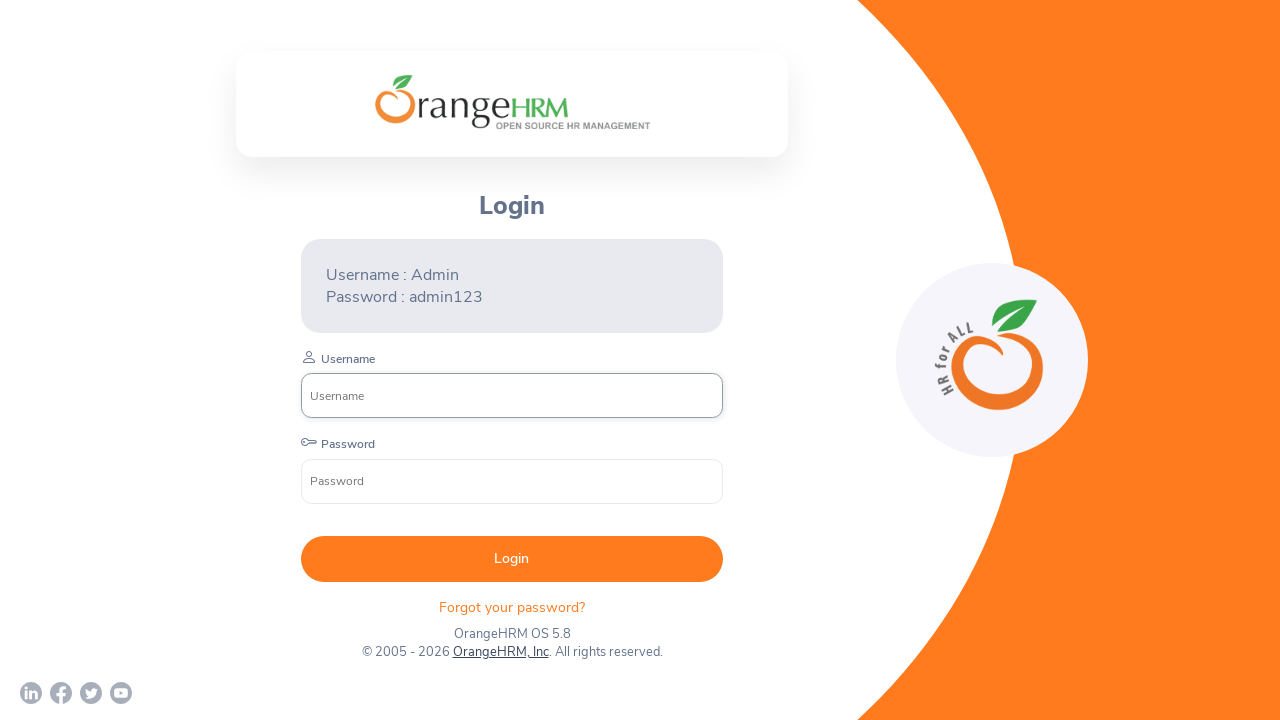

Footer text element is visible and accessible on the page
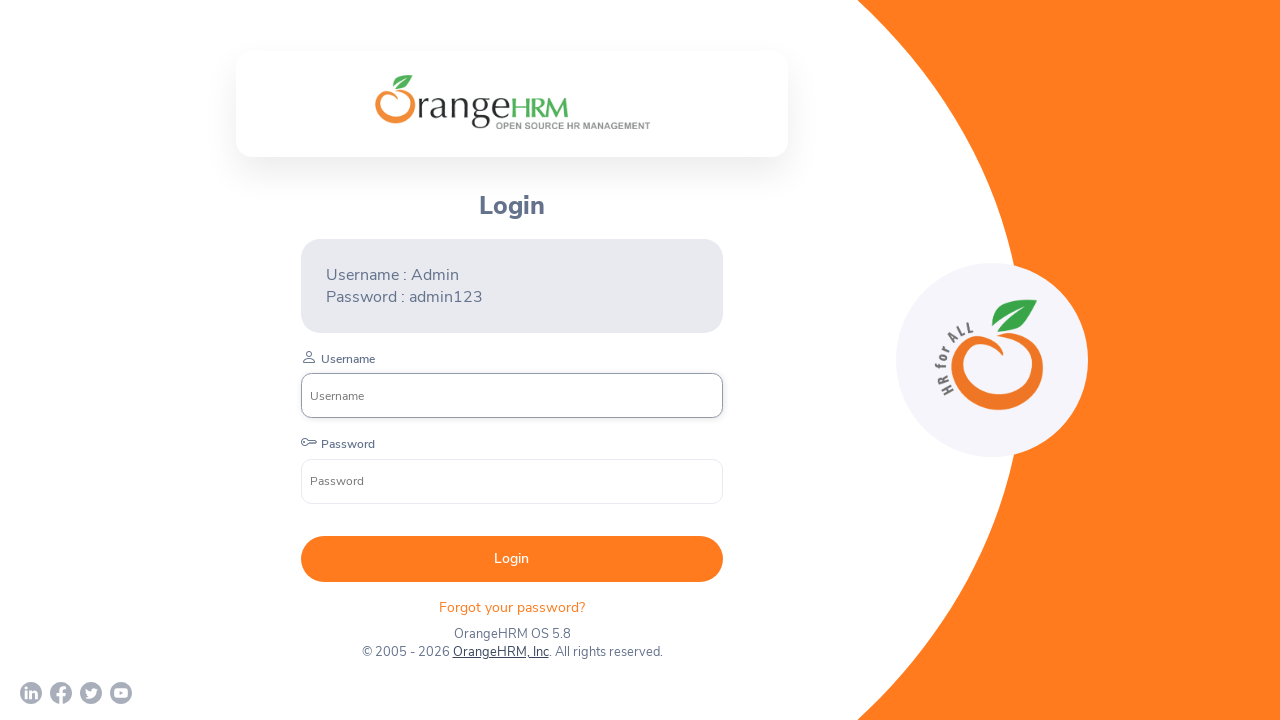

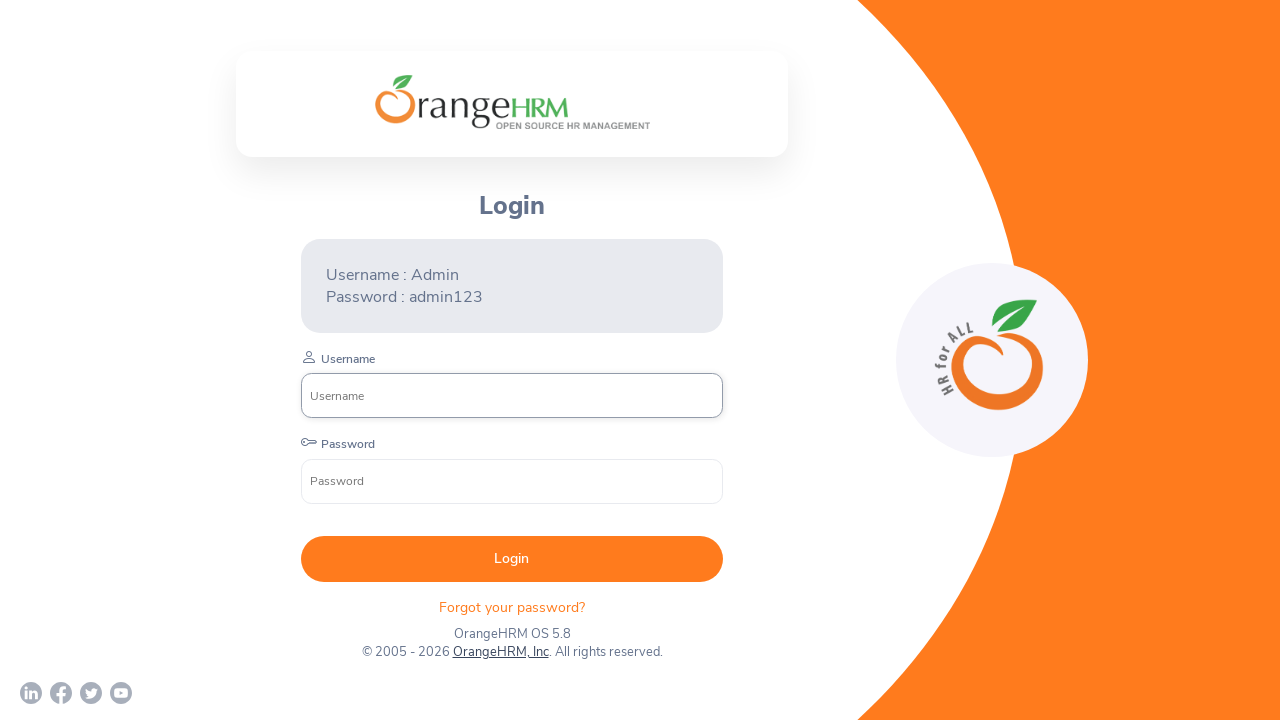